Navigates to Flipkart homepage to verify the page loads successfully

Starting URL: https://www.flipkart.com/

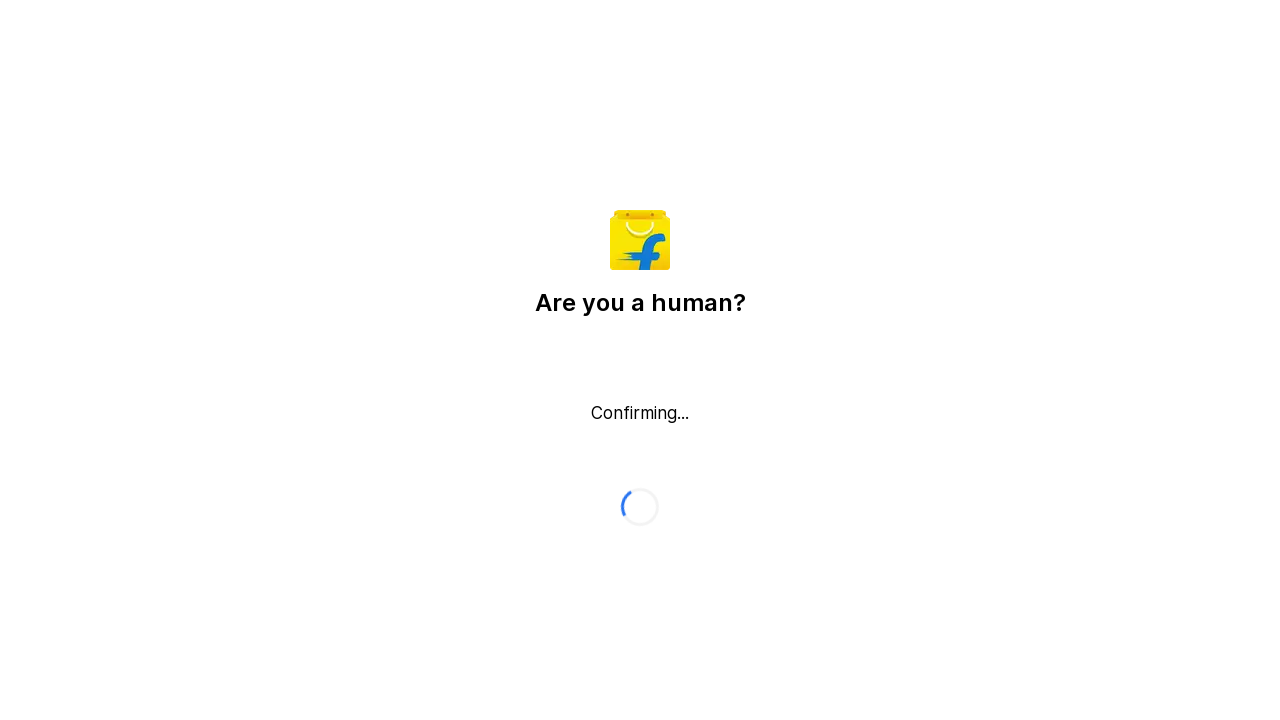

Navigated to Flipkart homepage
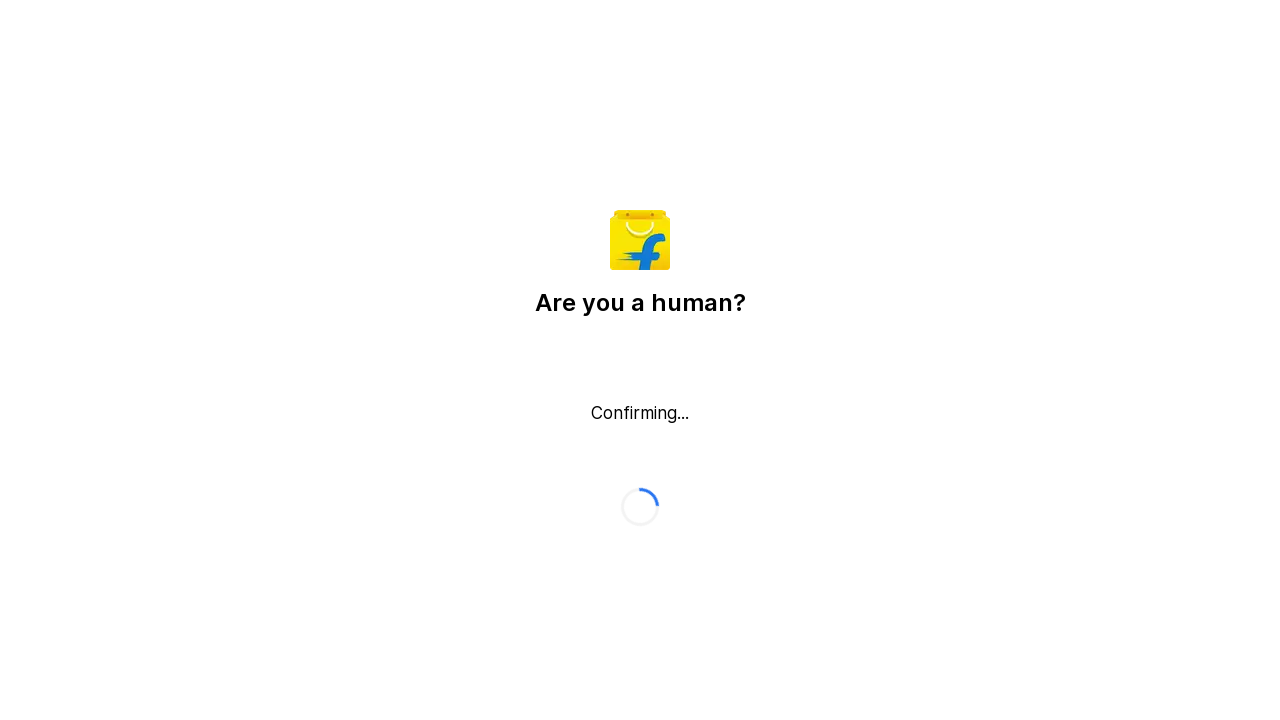

Flipkart page DOM content loaded successfully
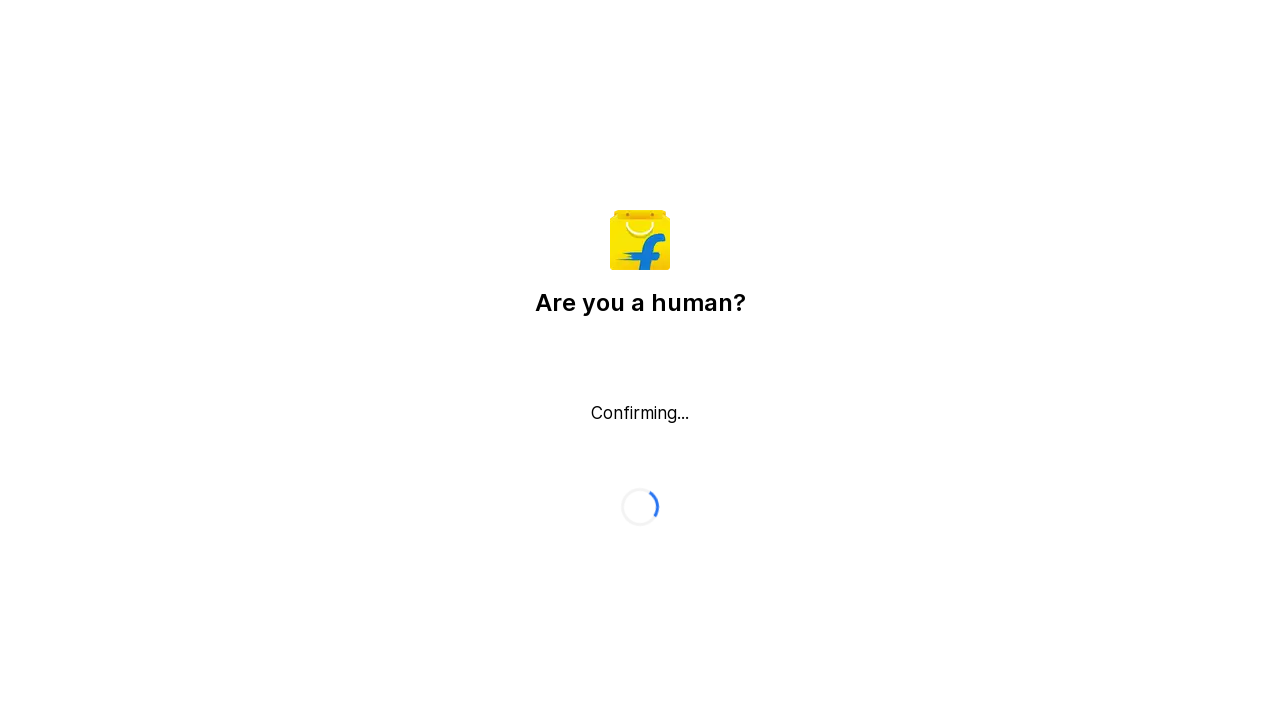

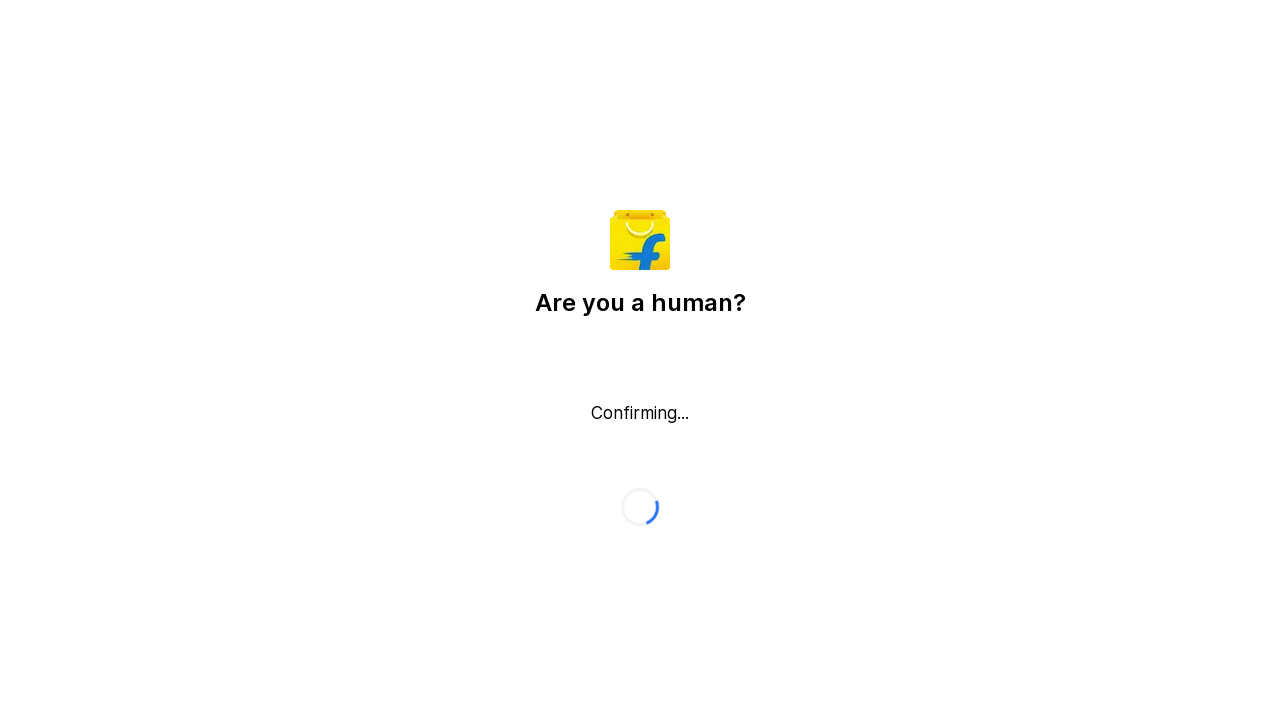